Tests JavaScript alert handling by executing a script to create an alert, reading its text, and dismissing it

Starting URL: https://jdi-framework.github.io/tests/index.htm

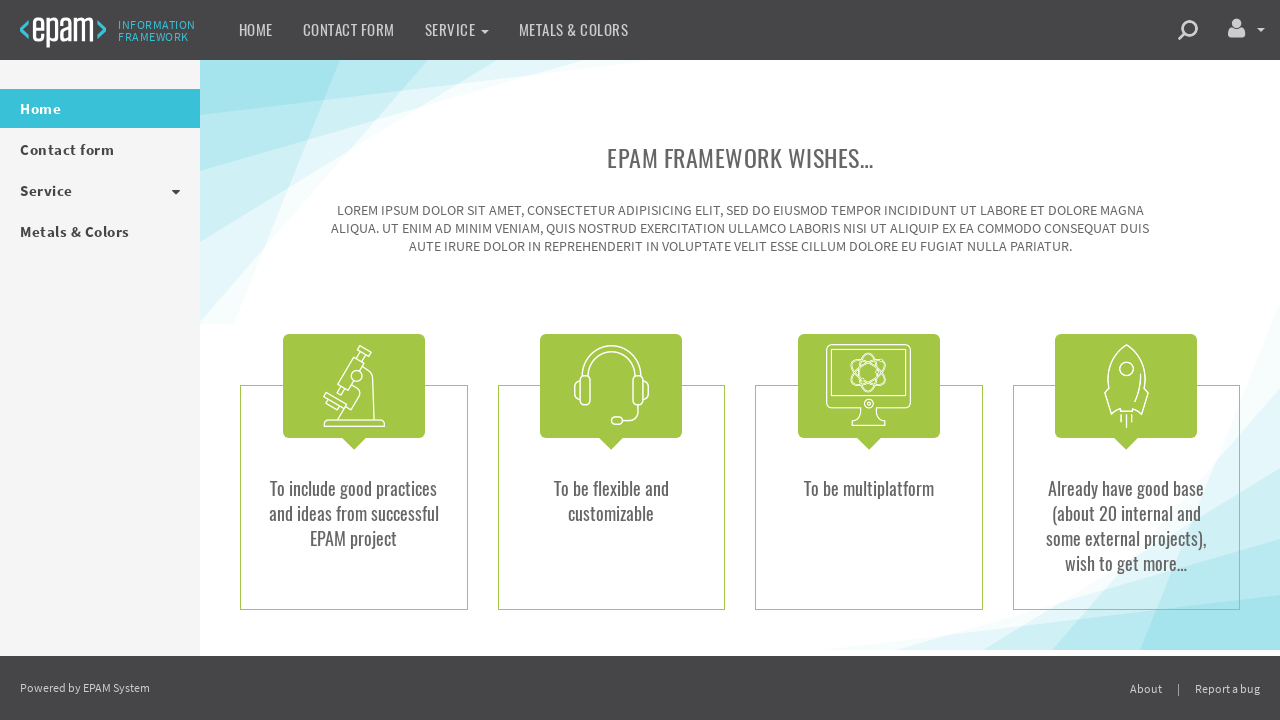

Navigated to test page
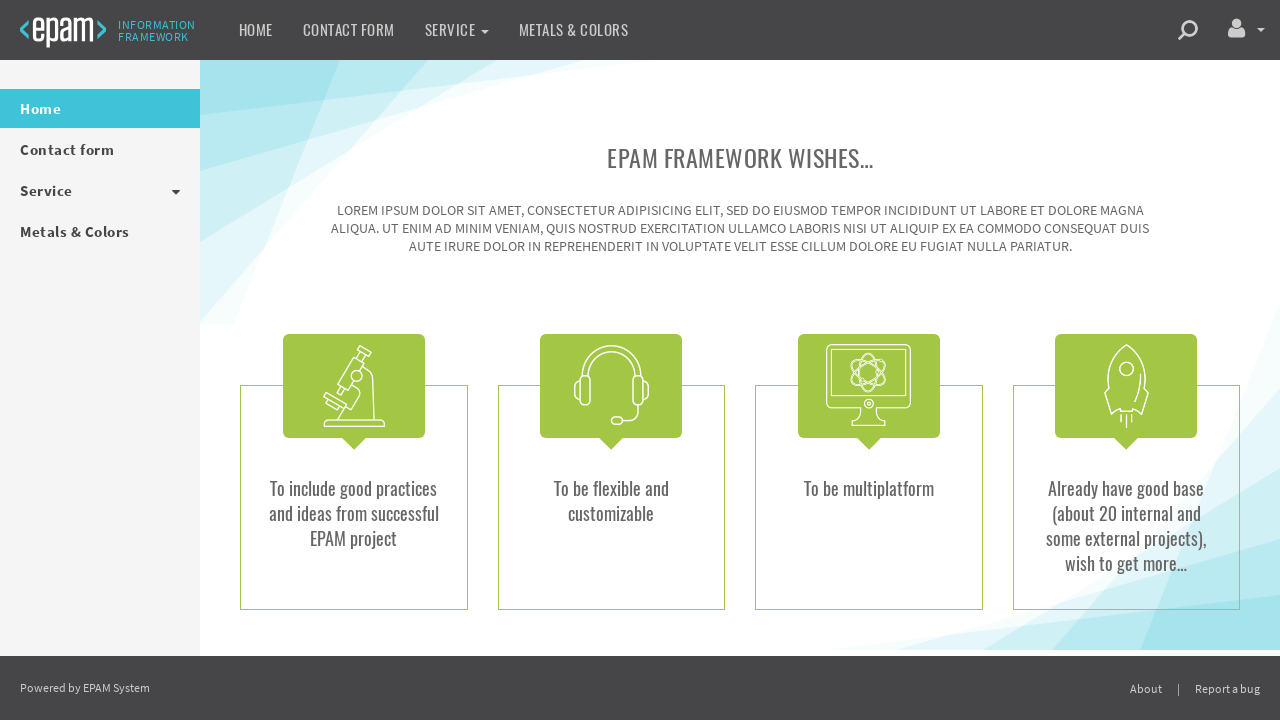

Clicked on profile menu dropdown at (1246, 30) on li.dropdown.uui-profile-menu > a.dropdown-toggle
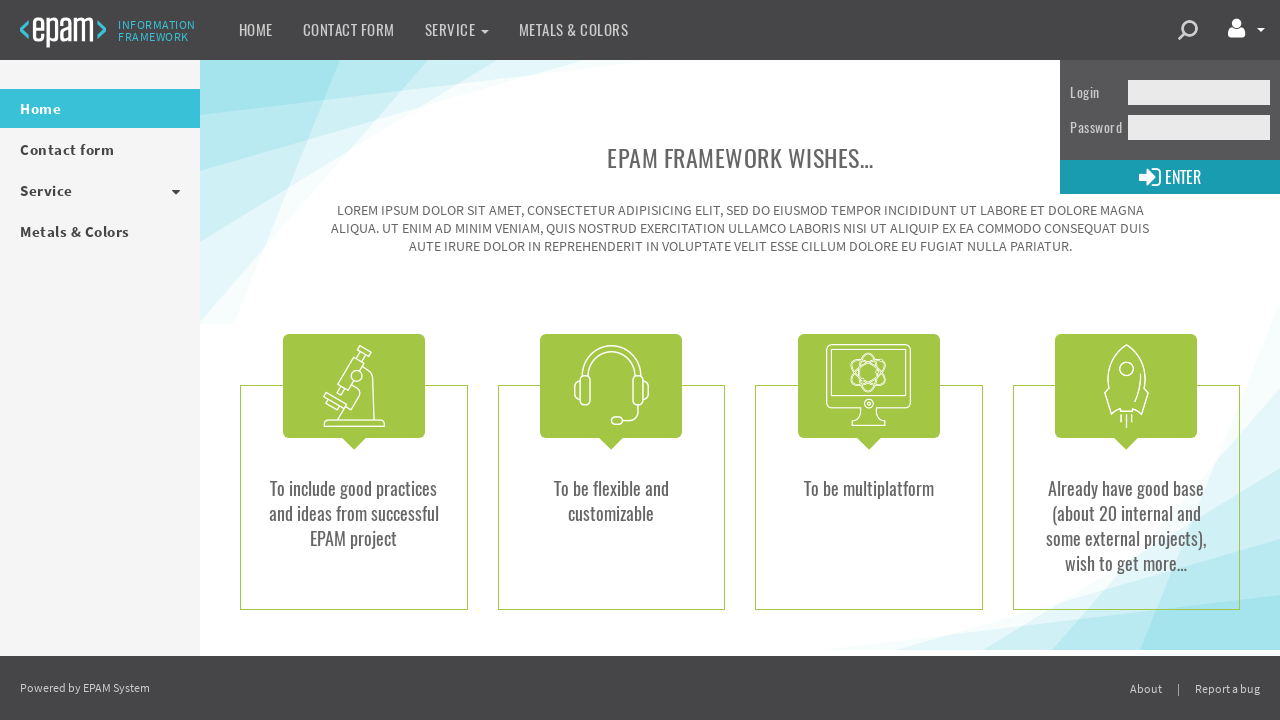

Set up alert handler to dismiss dialogs
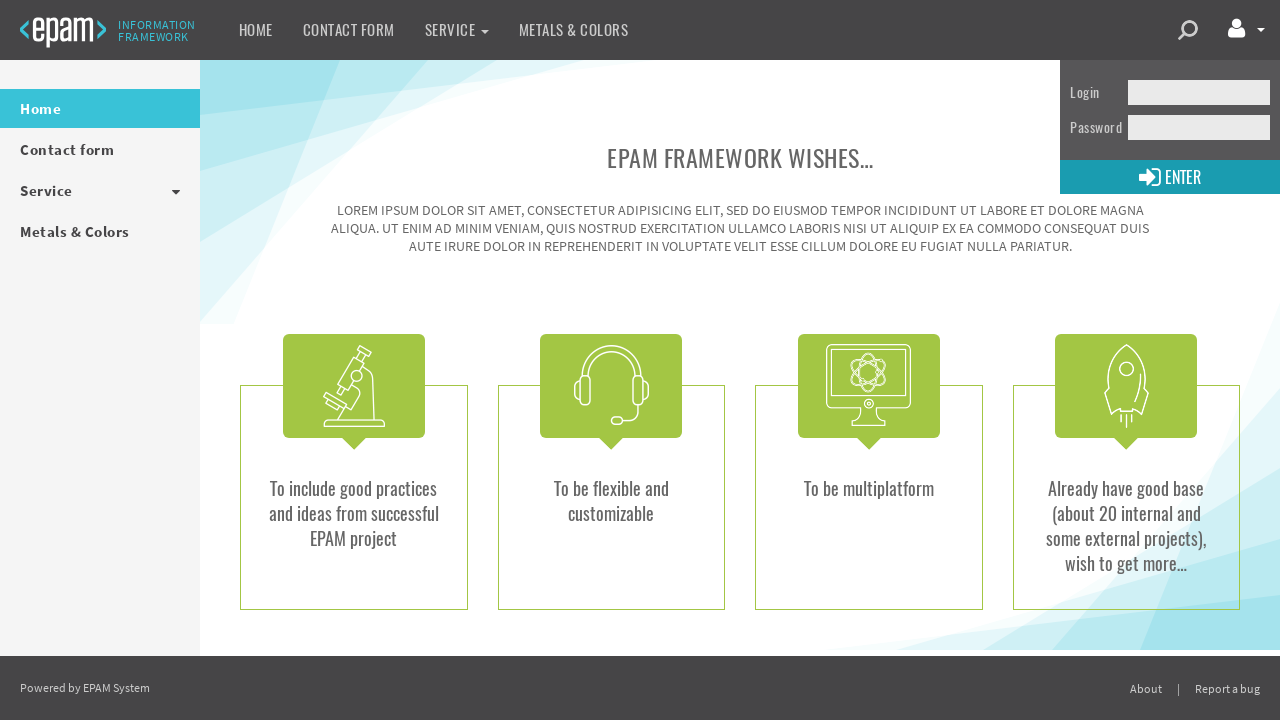

Executed JavaScript alert with text 'It's alert text!' and dismissed it
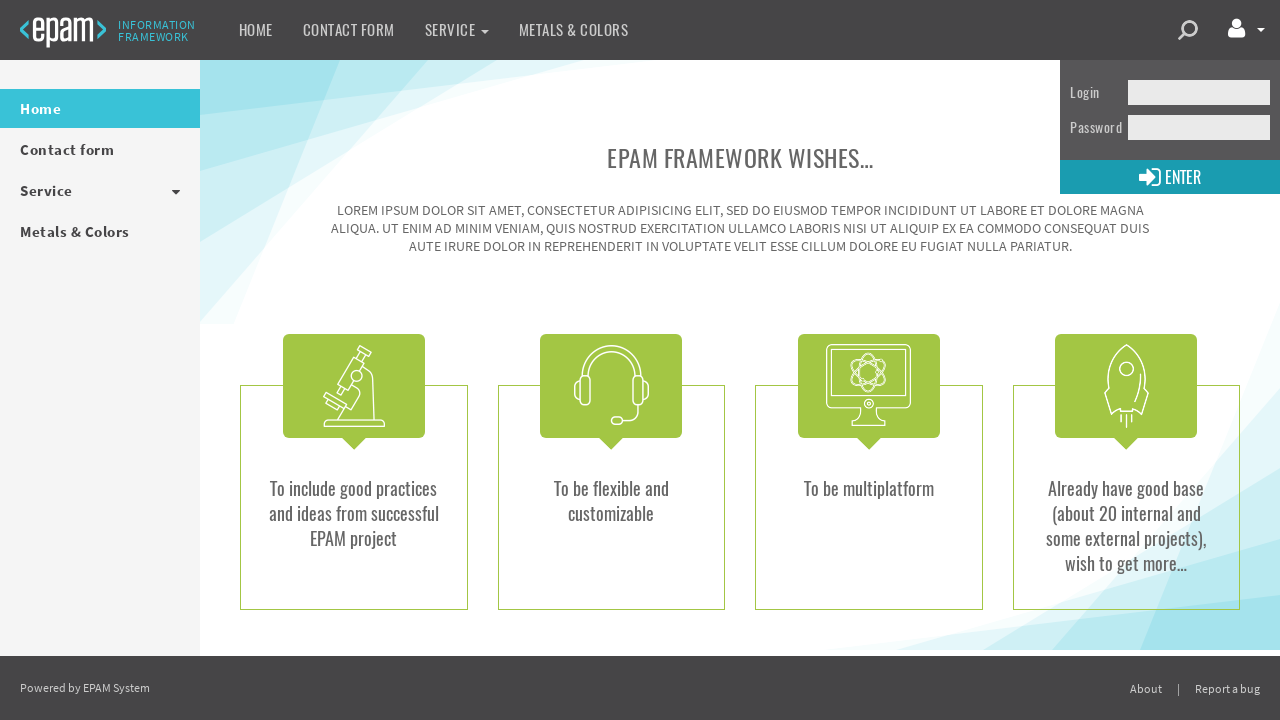

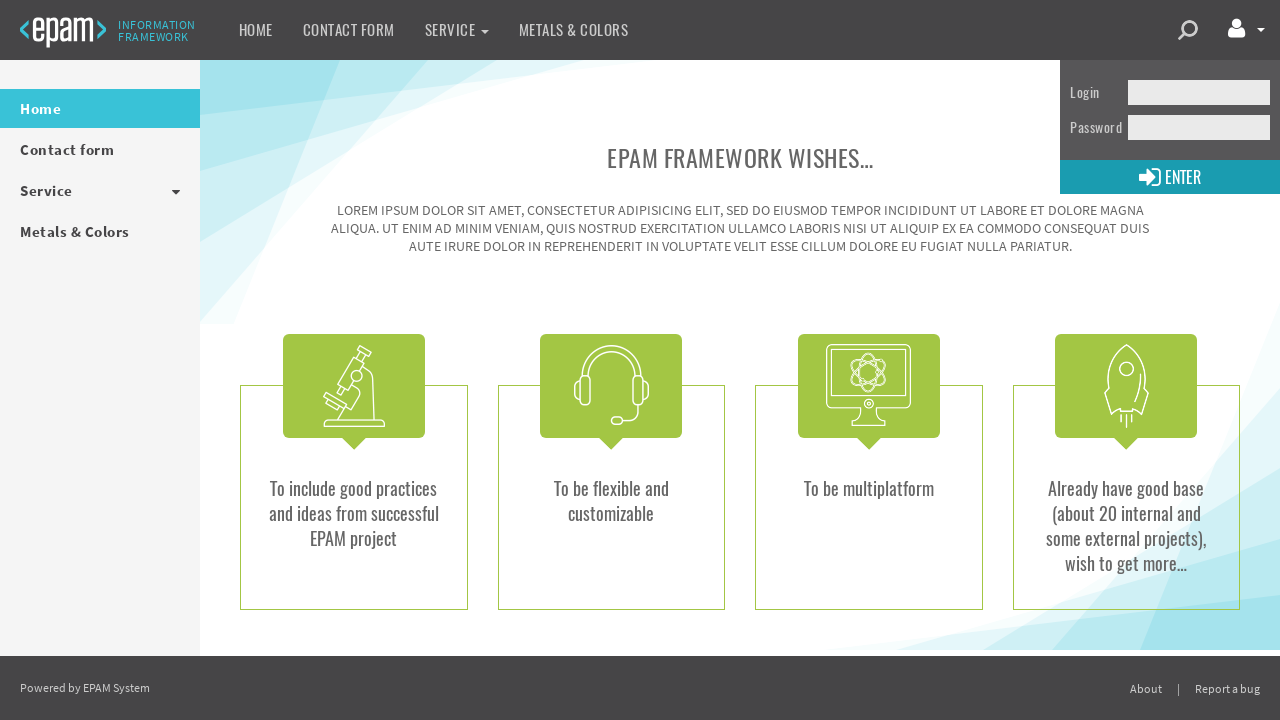